Tests page scrolling functionality by scrolling down to a "CYDEO" link at the bottom of a large page, then scrolling back up to the "Home" link at the top.

Starting URL: https://practice.cydeo.com/large

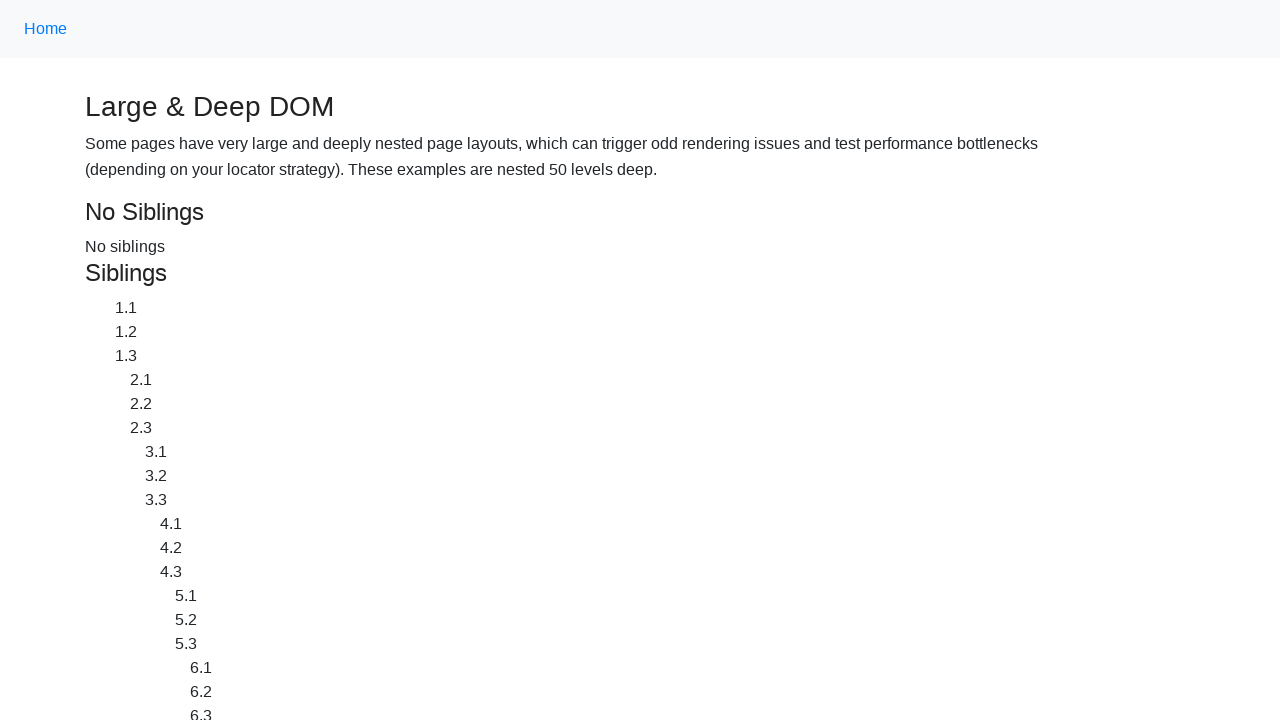

Located CYDEO link at the bottom of the page
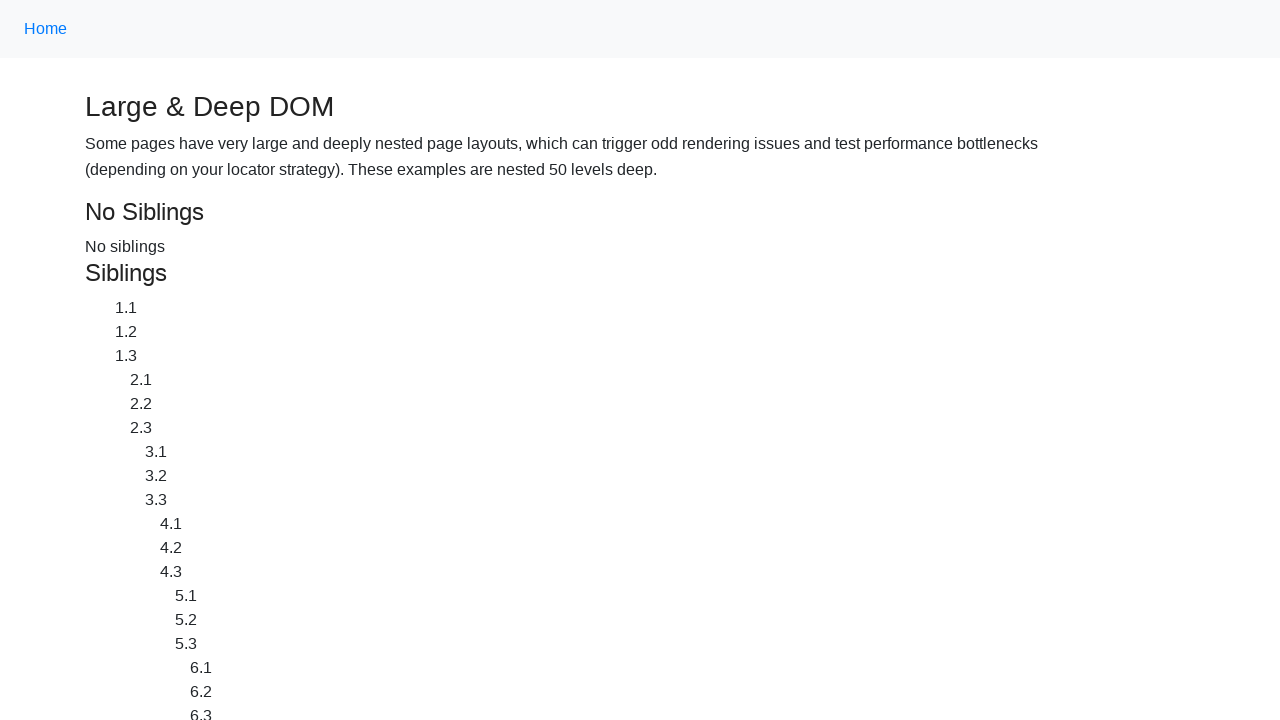

Located Home link at the top of the page
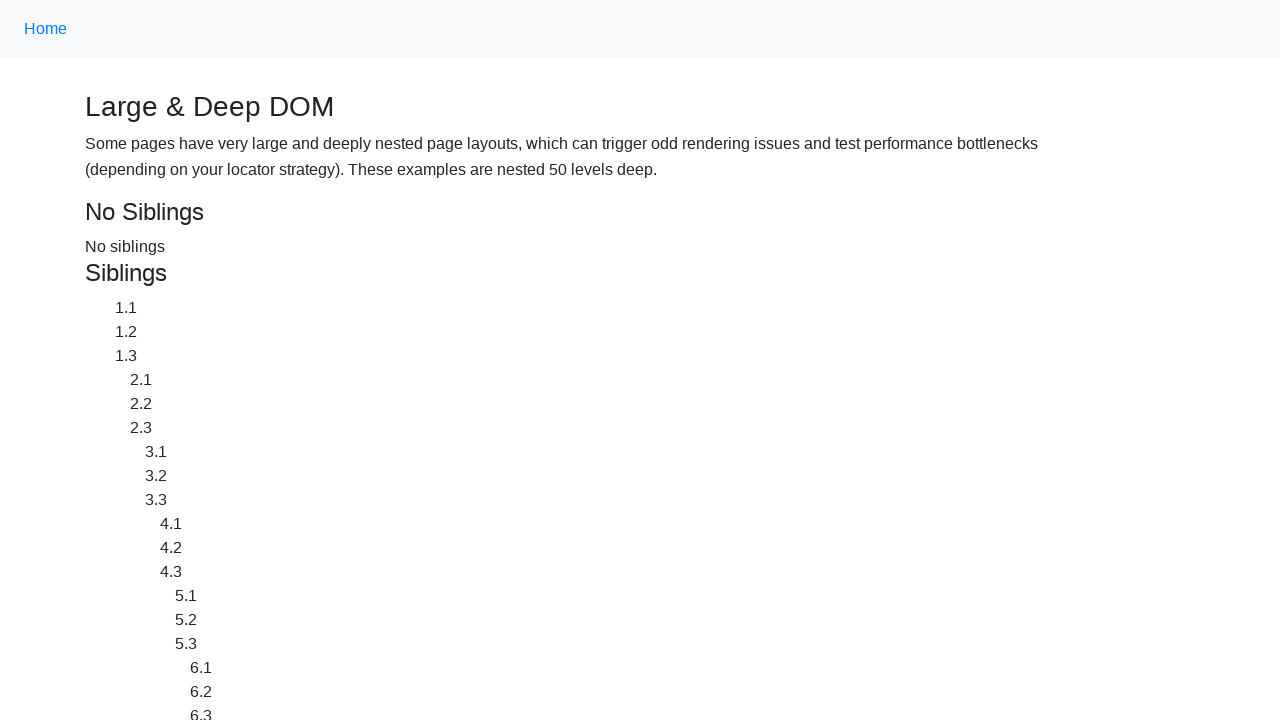

Scrolled down to CYDEO link at the bottom of the page
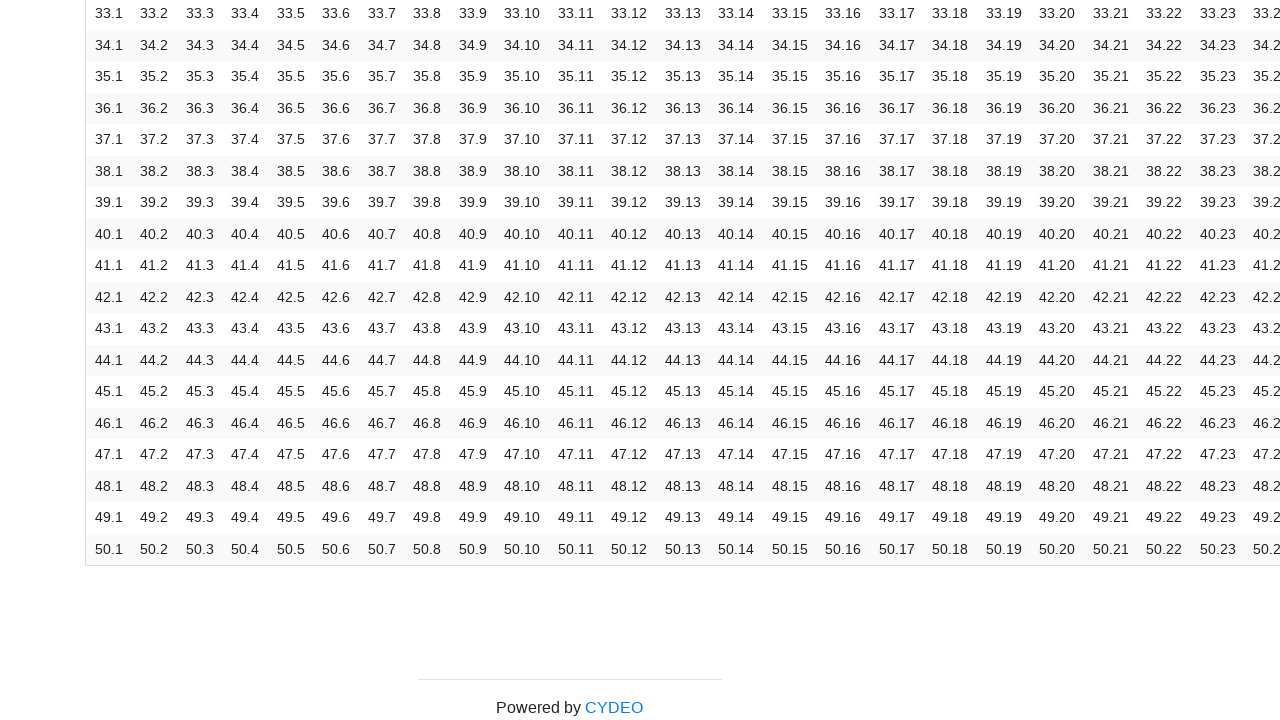

Waited 2 seconds to observe the scroll down
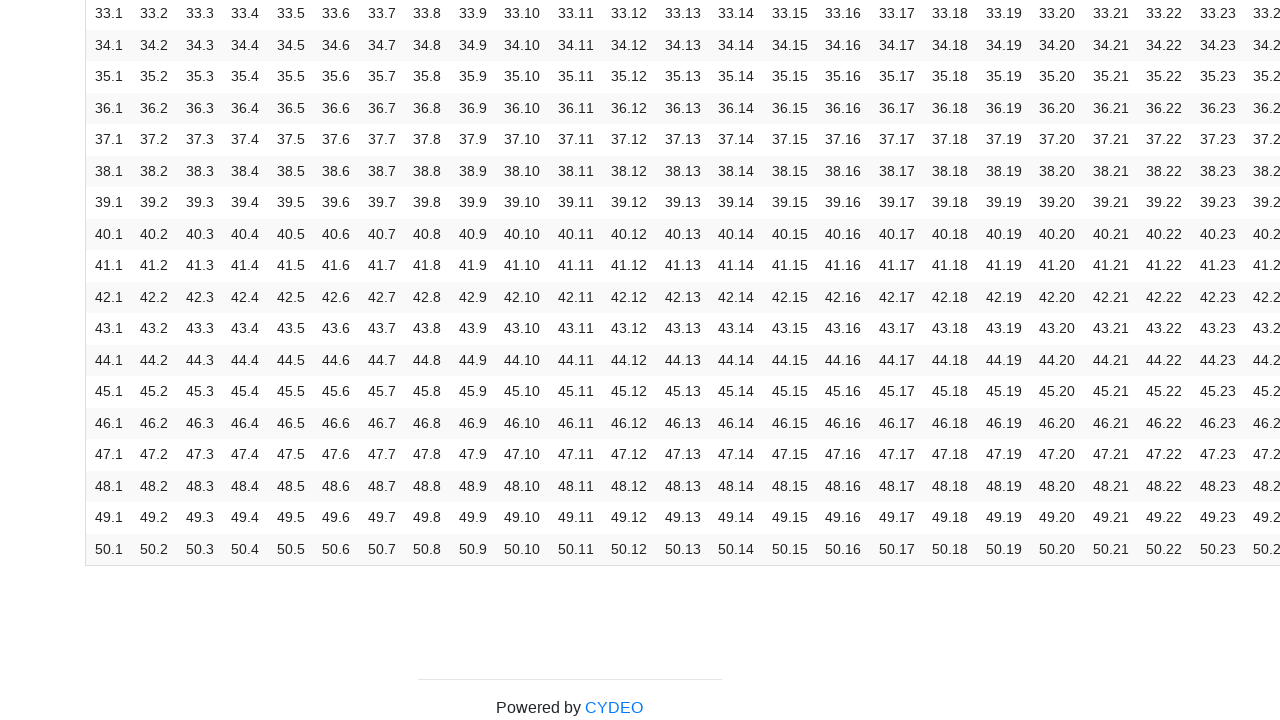

Scrolled back up to Home link at the top of the page
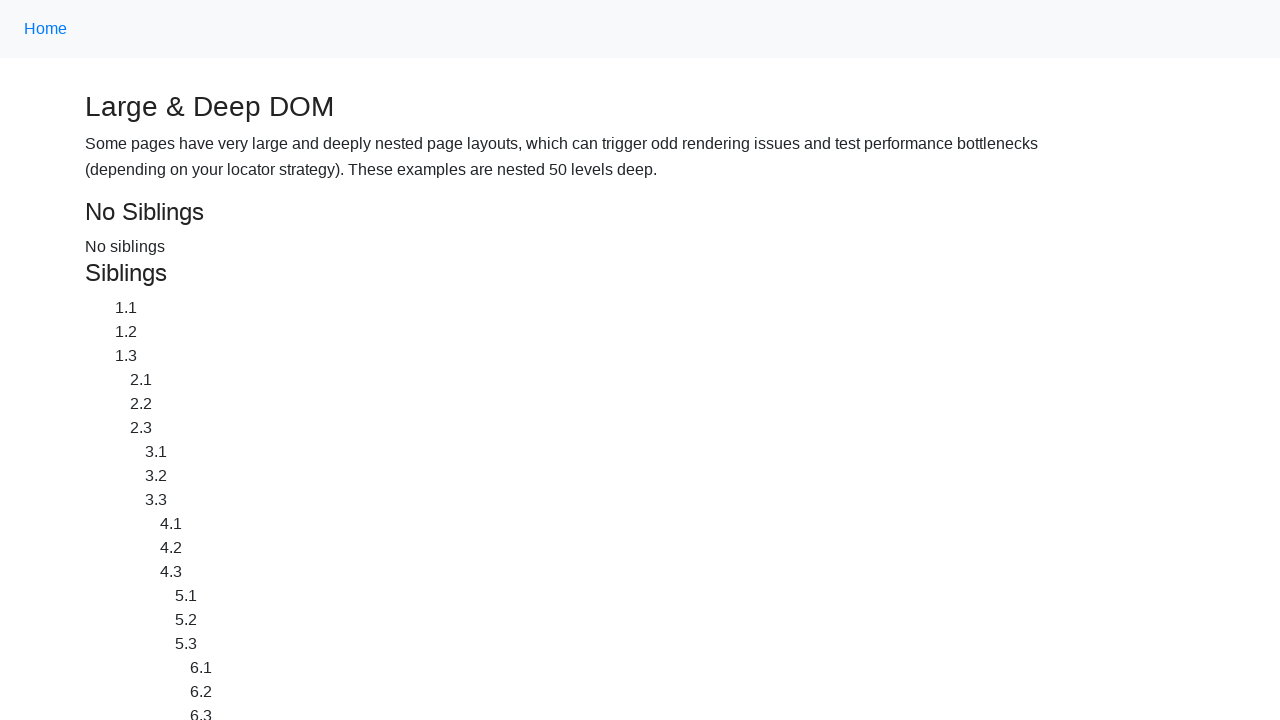

Waited 2 seconds to observe the scroll up
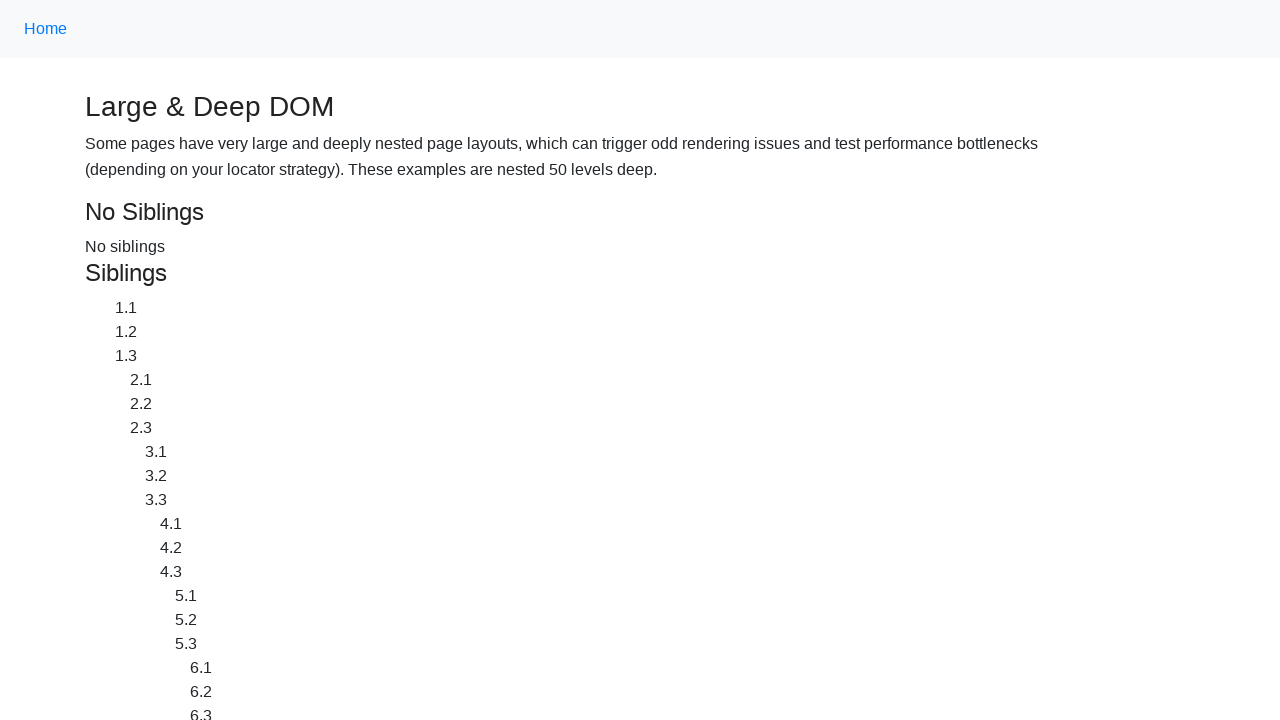

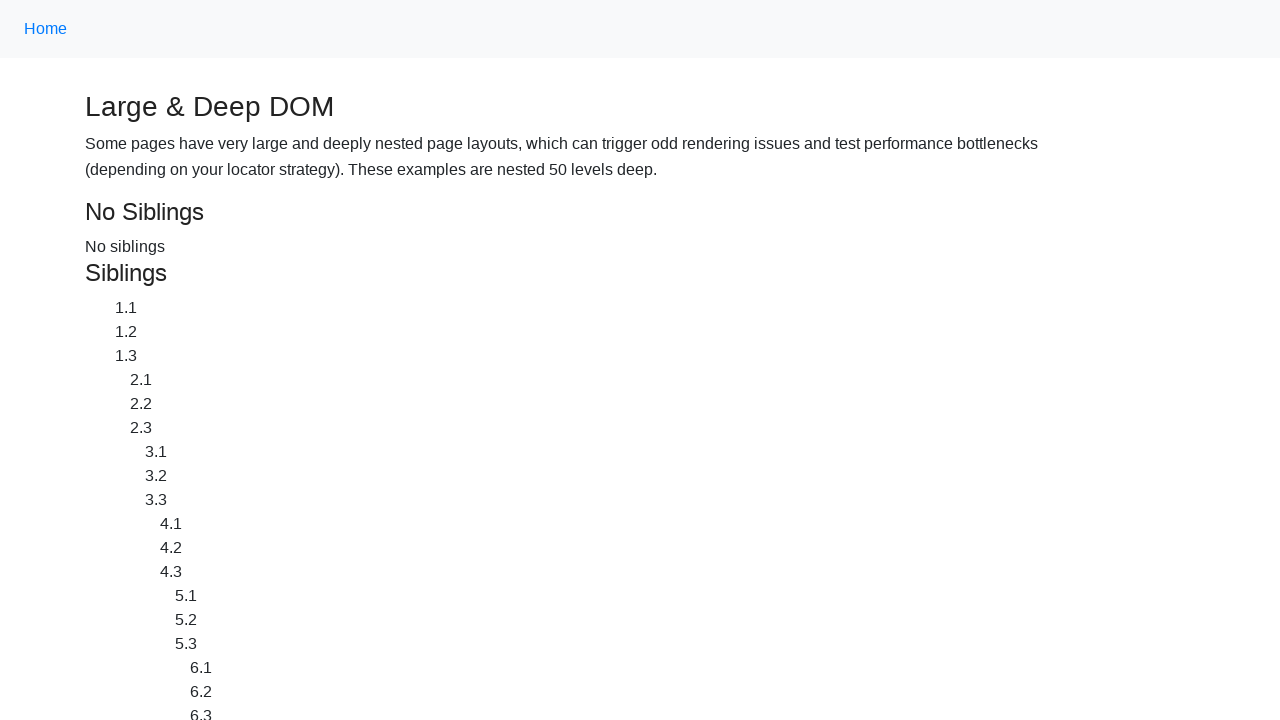